Tests valid login credentials and verifies successful login by checking URL and success message

Starting URL: https://the-internet.herokuapp.com/login

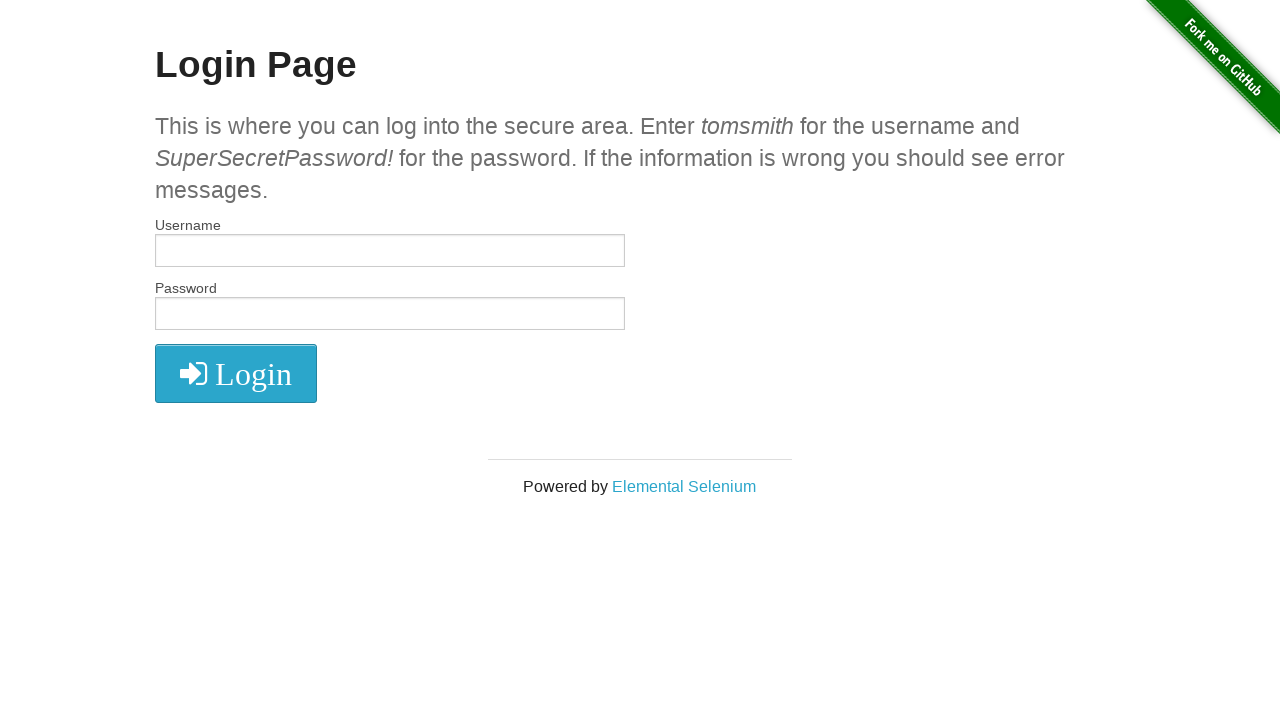

Filled username field with 'tomsmith' on #username
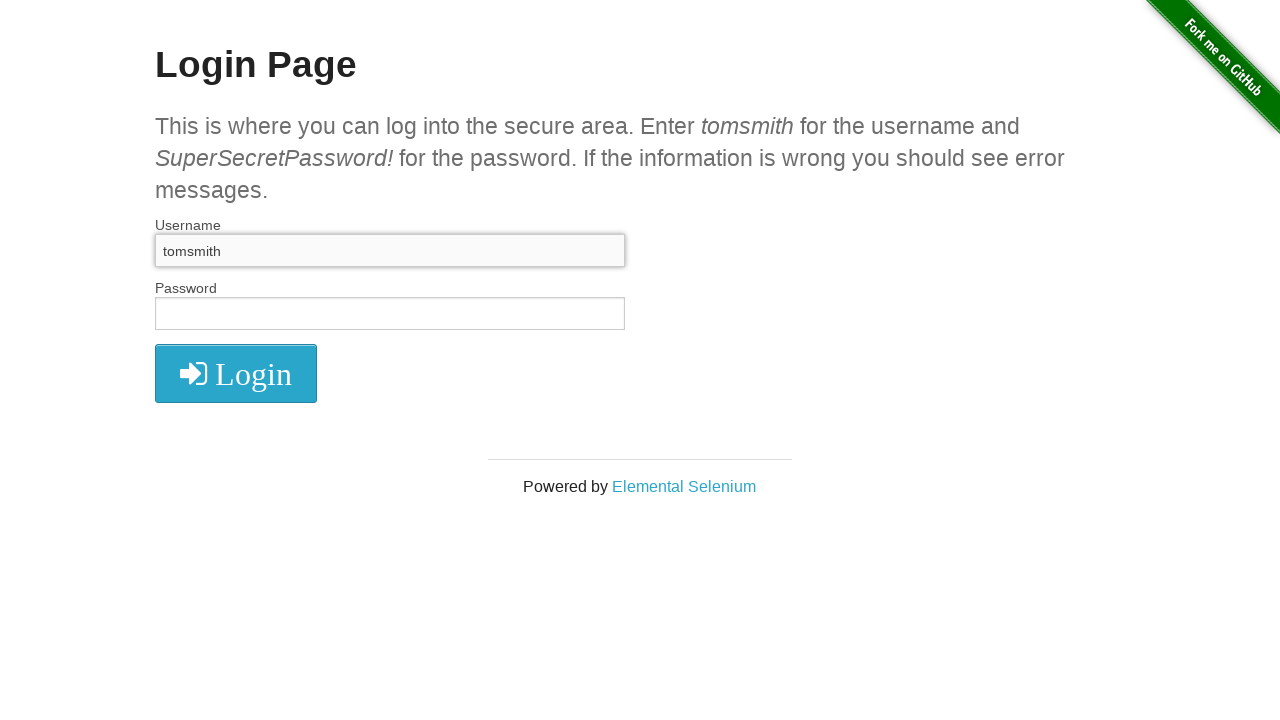

Filled password field with valid credentials on #password
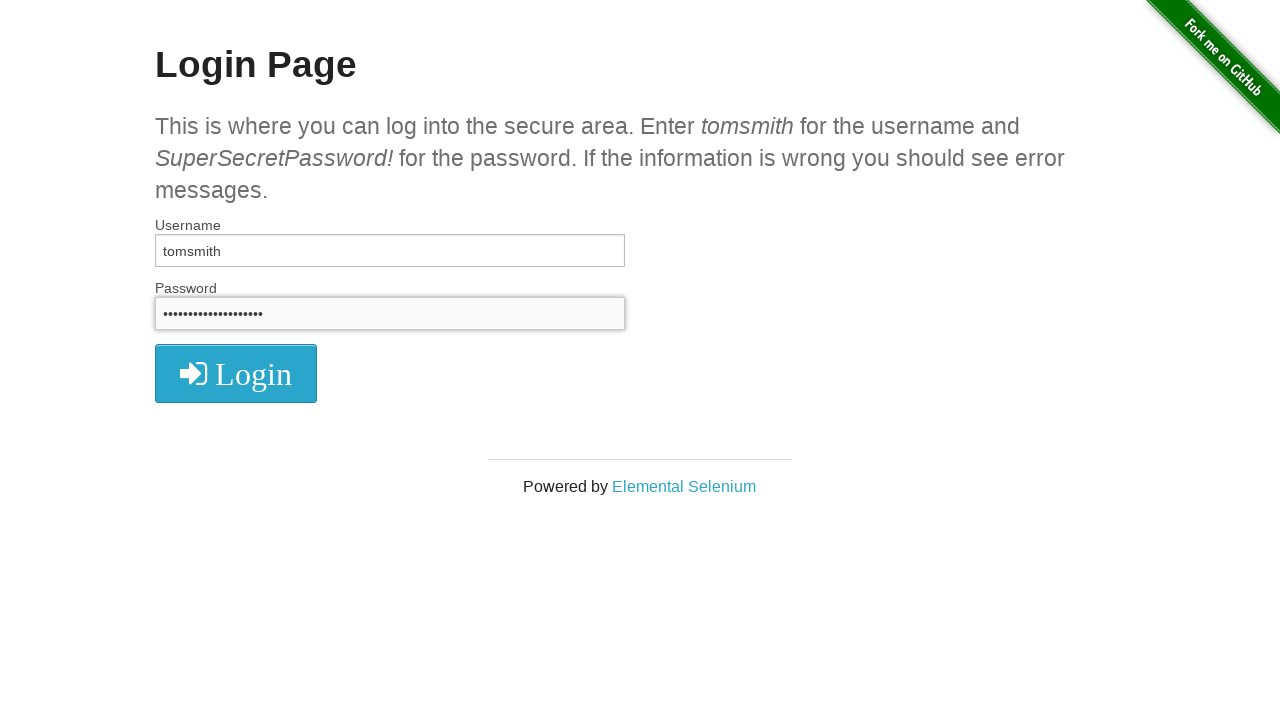

Clicked login button at (236, 374) on .fa-sign-in
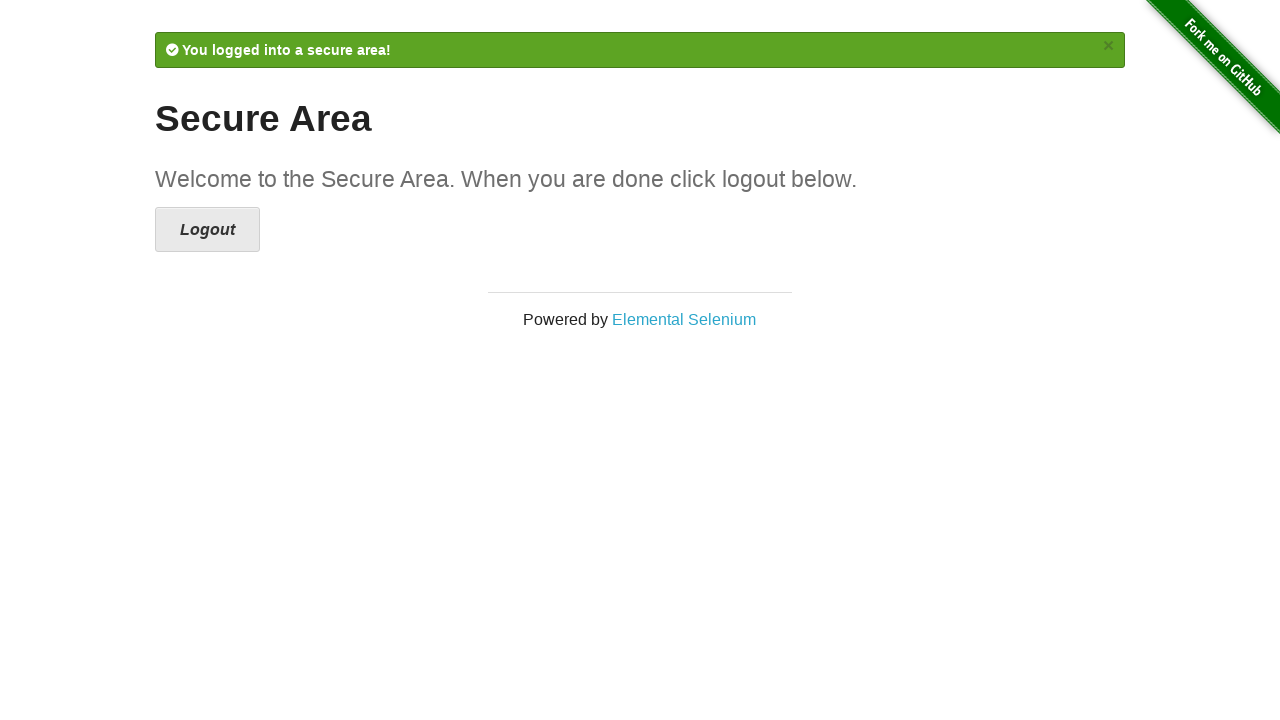

Verified URL contains '/secure' - login successful
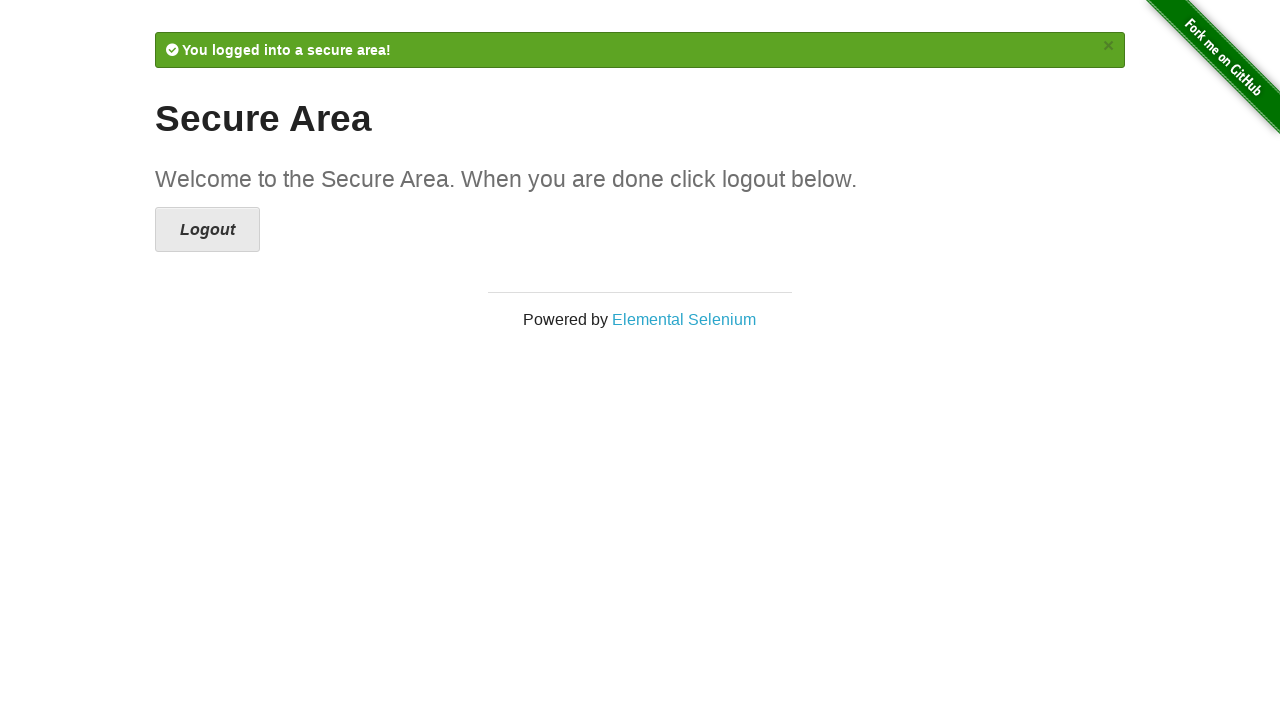

Success message element loaded
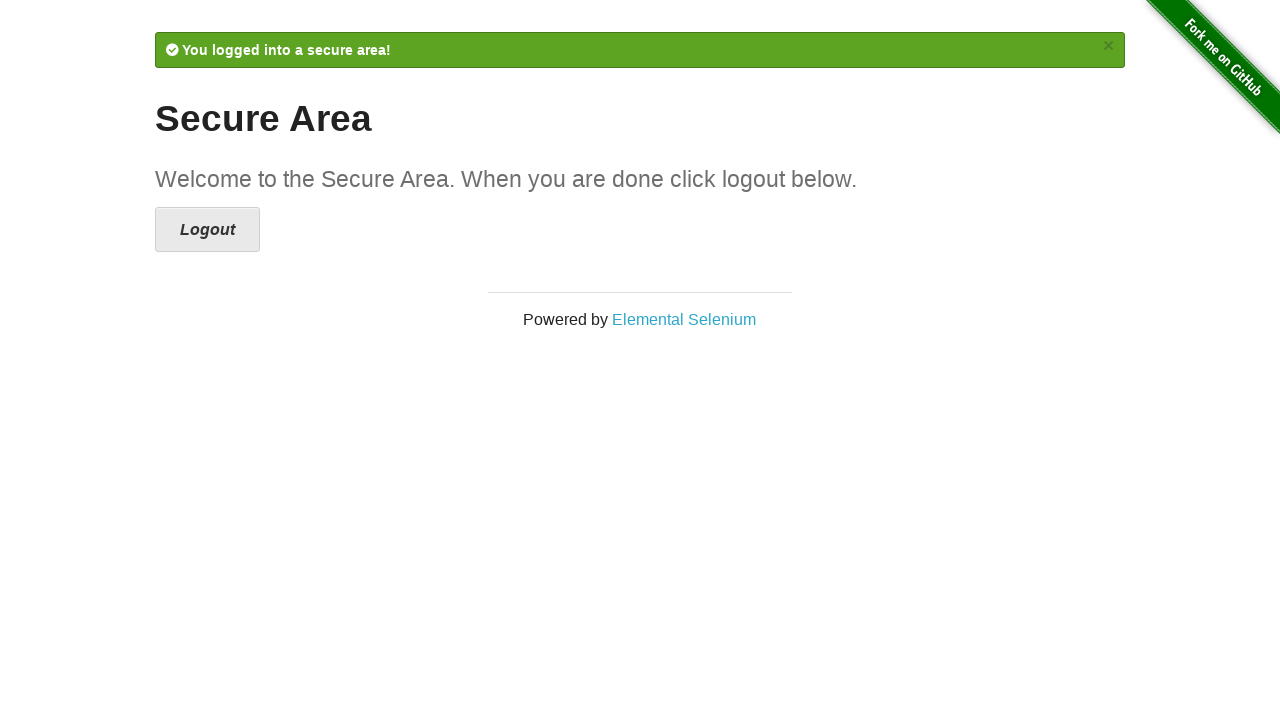

Verified success message element is visible
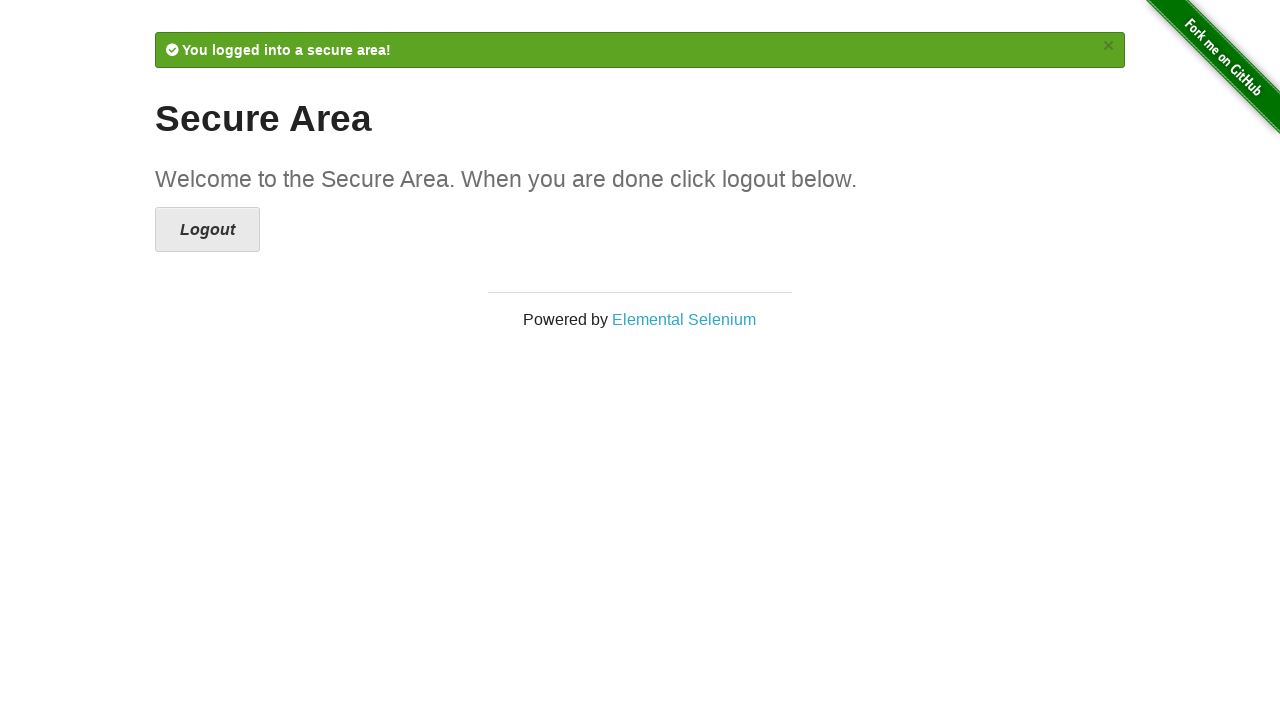

Verified success message contains 'secure area'
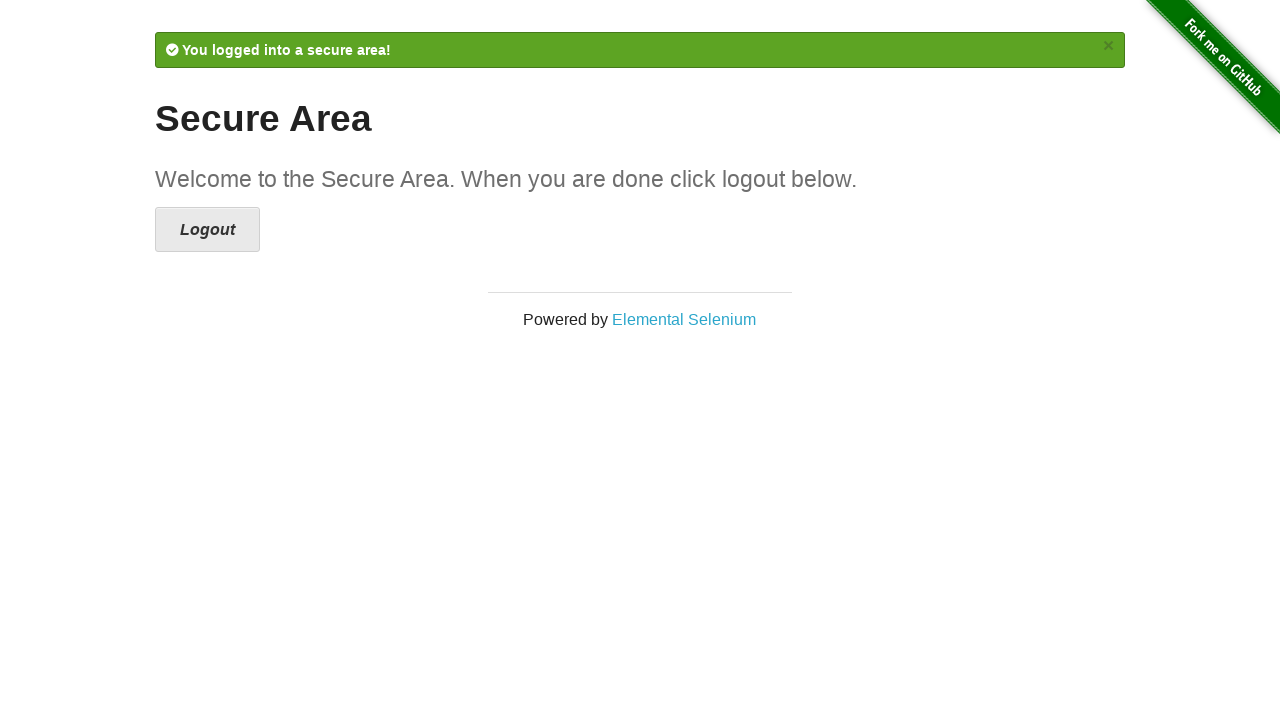

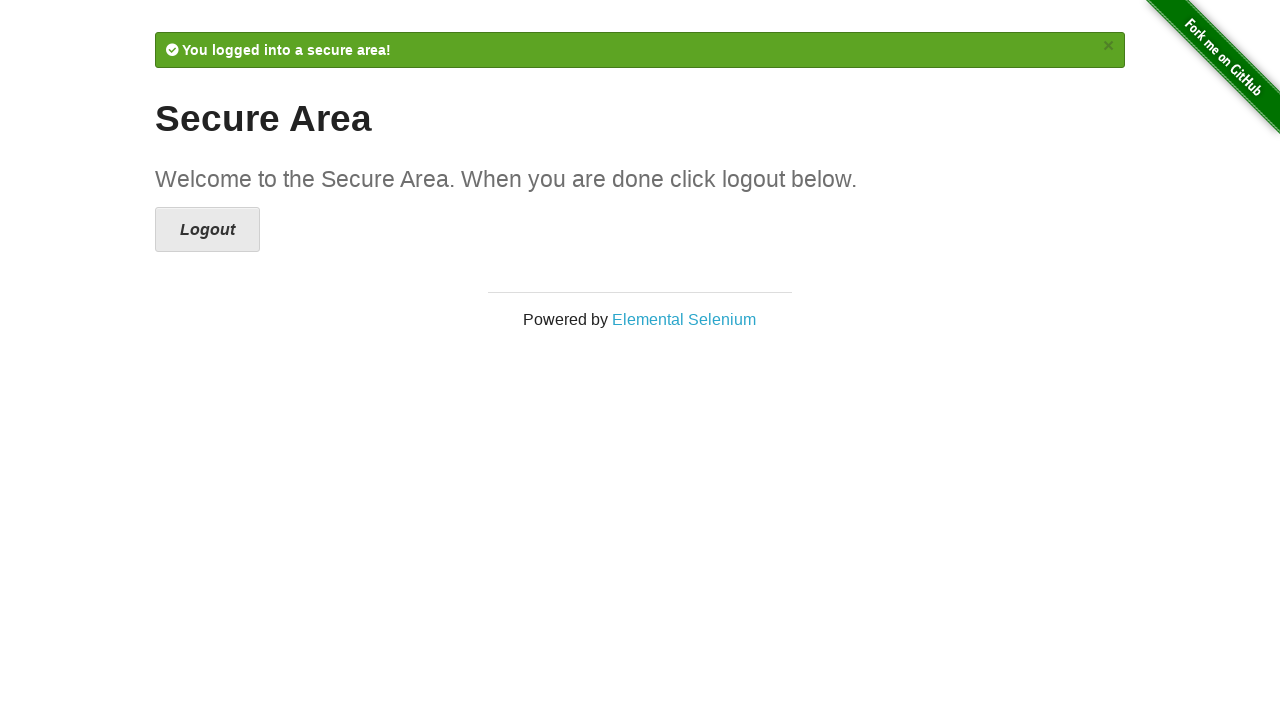